Tests dropdown menu functionality by selecting a specific option ("Honda") from a car dropdown menu on a test automation practice page.

Starting URL: https://www.automationtesting.co.uk/dropdown.html

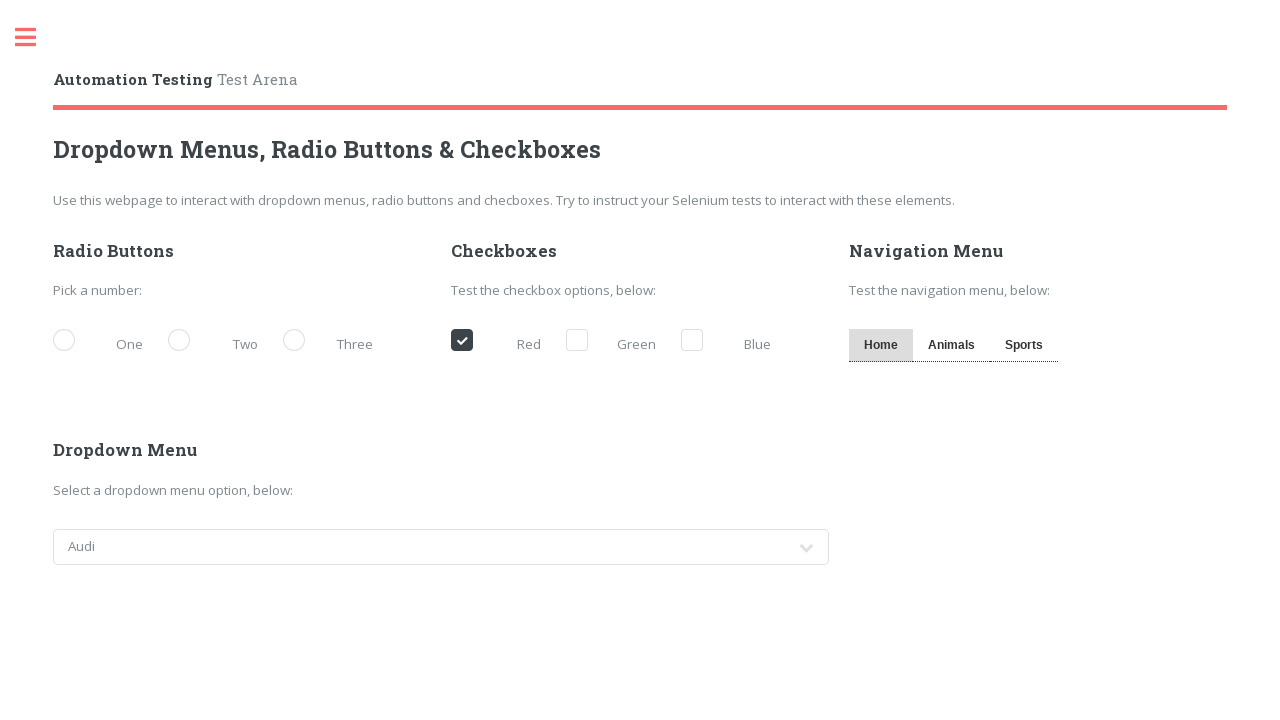

Car dropdown menu loaded and is visible
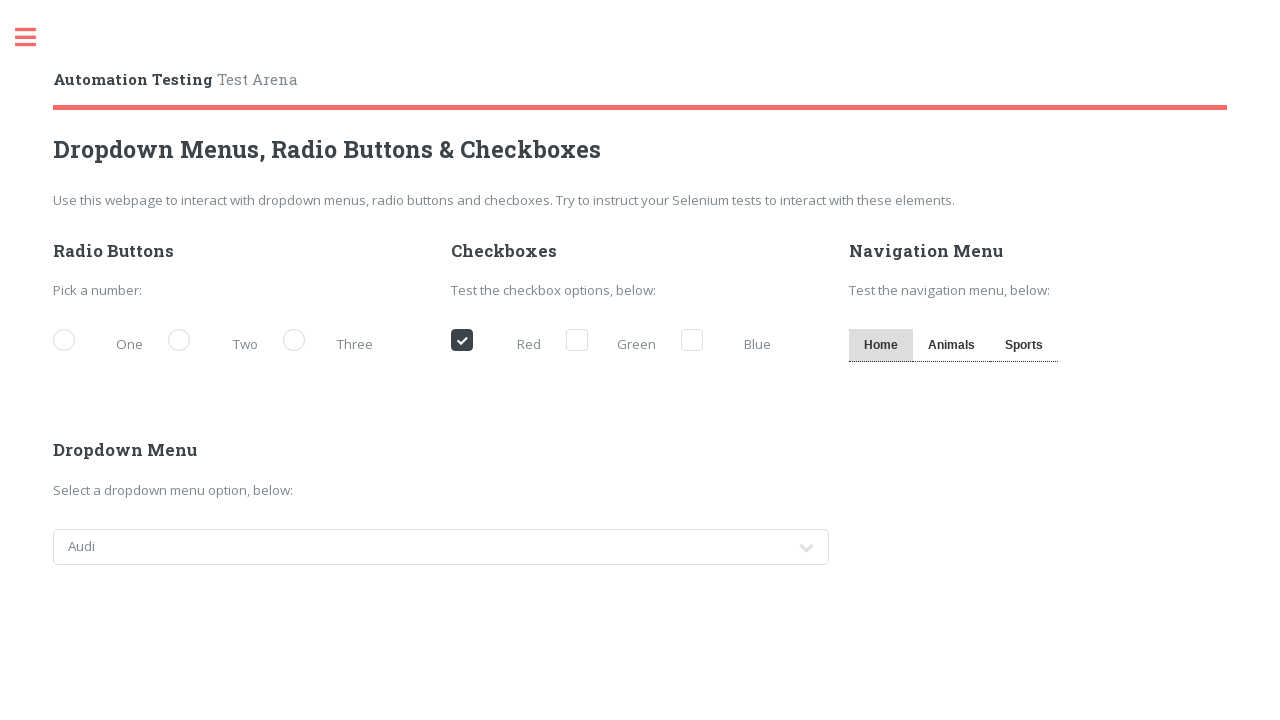

Selected 'Honda' from the car dropdown menu on select#cars
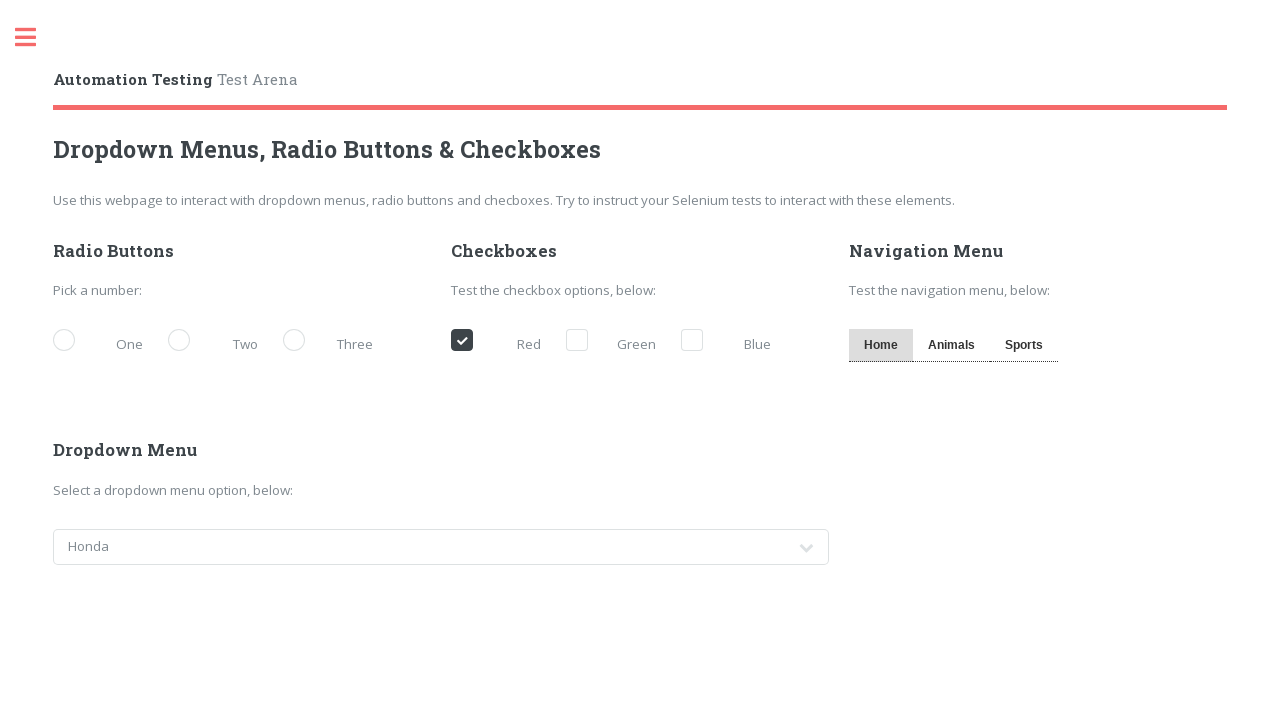

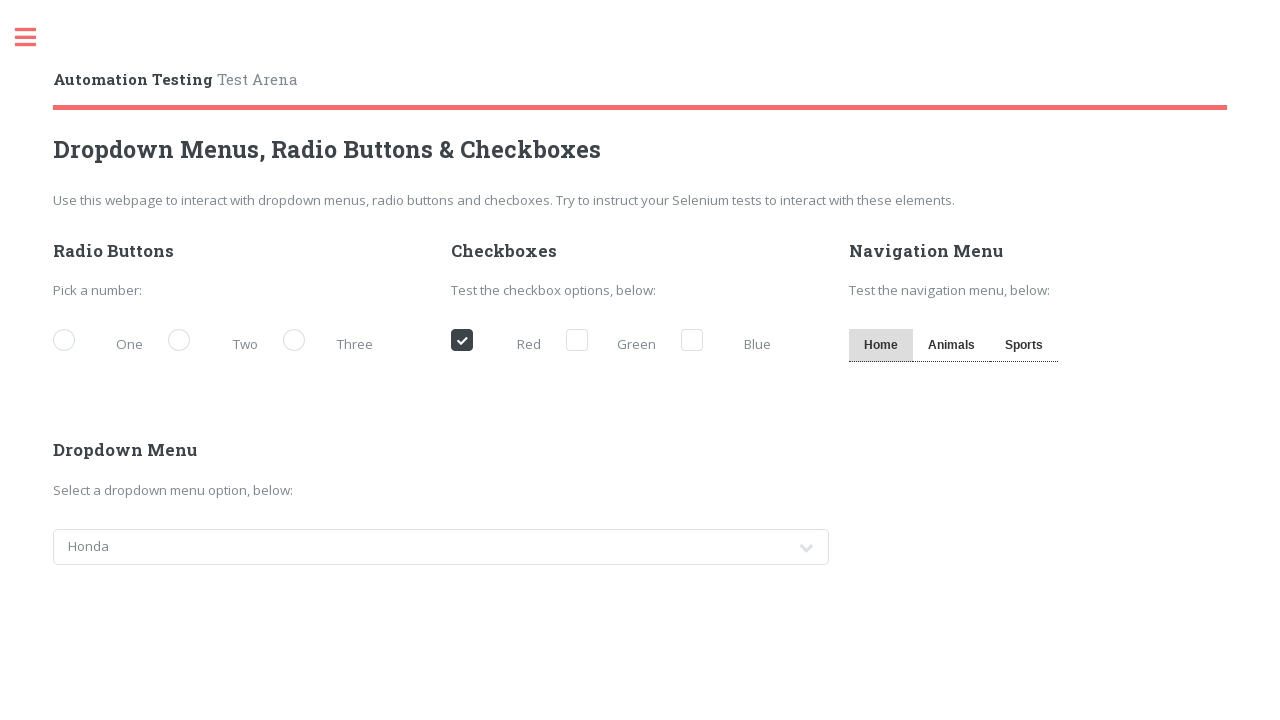